Tests state dropdown selection by selecting different states using various methods (visible text, value, index) and verifies the final selection

Starting URL: http://practice.cydeo.com/dropdown

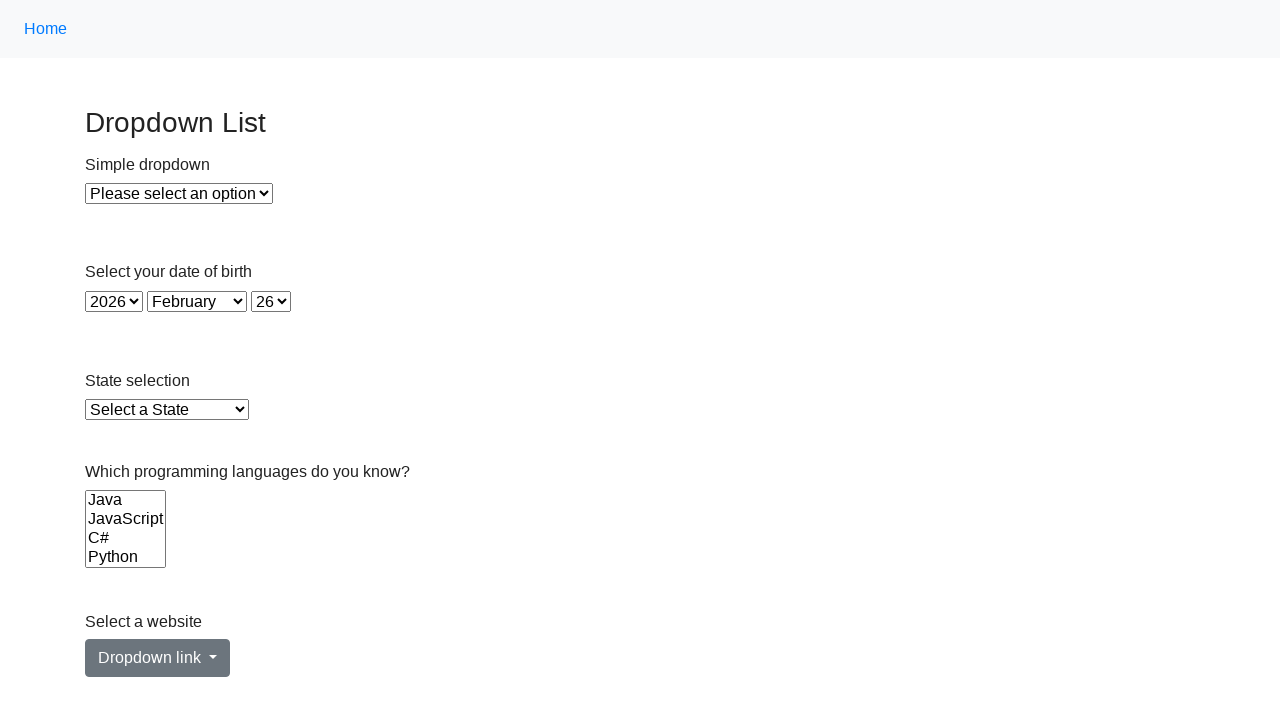

Located state dropdown element
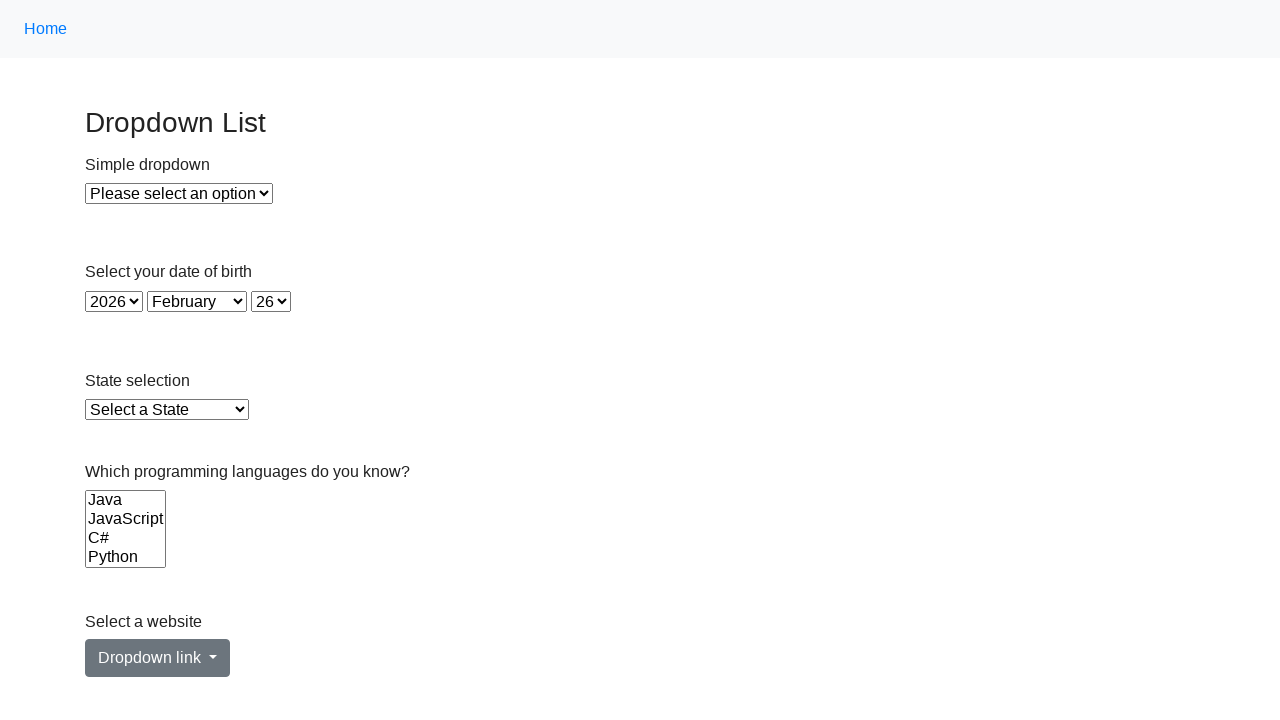

Selected Illinois from state dropdown by visible text on select#state
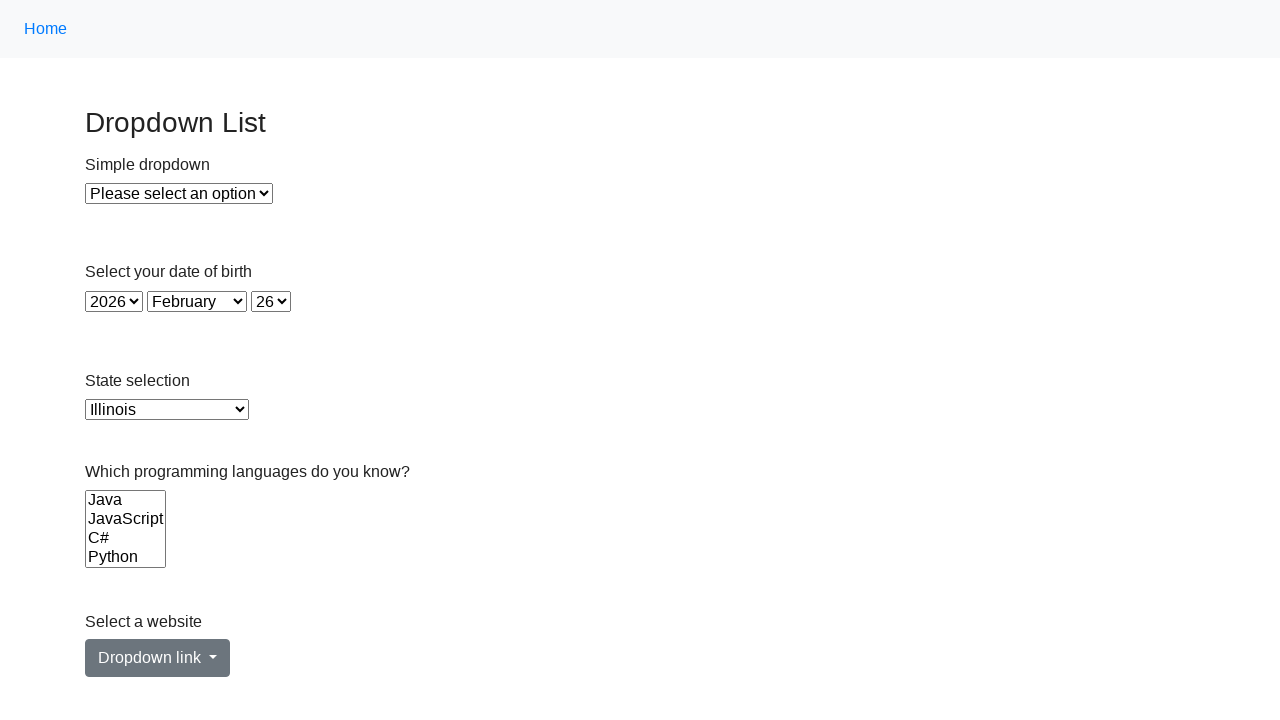

Selected Virginia from state dropdown by value 'VA' on select#state
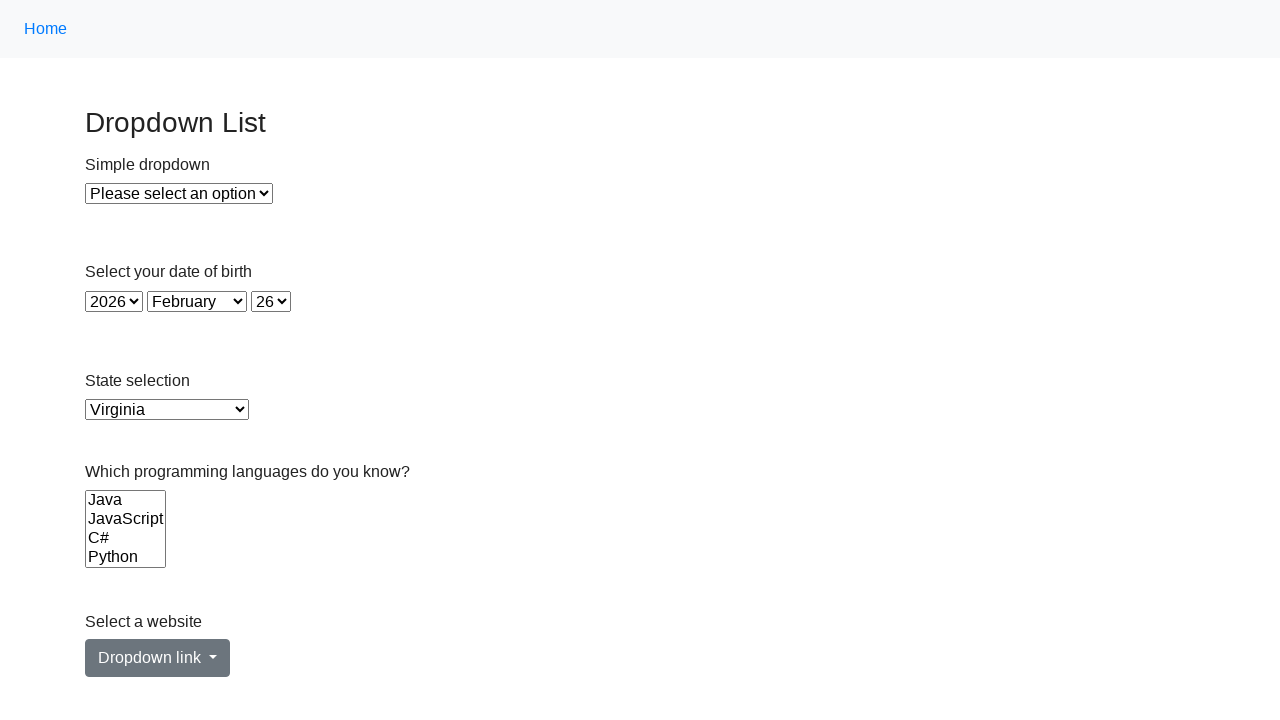

Selected California from state dropdown by index 5 on select#state
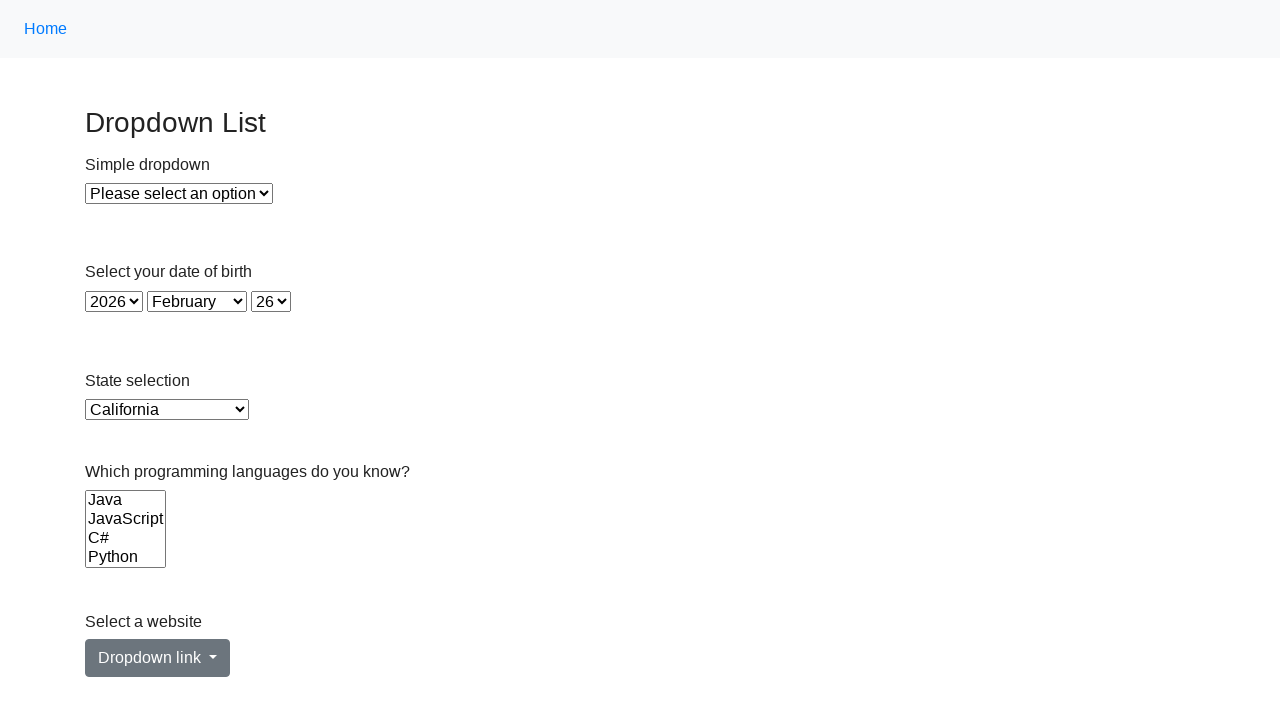

Retrieved selected state dropdown value
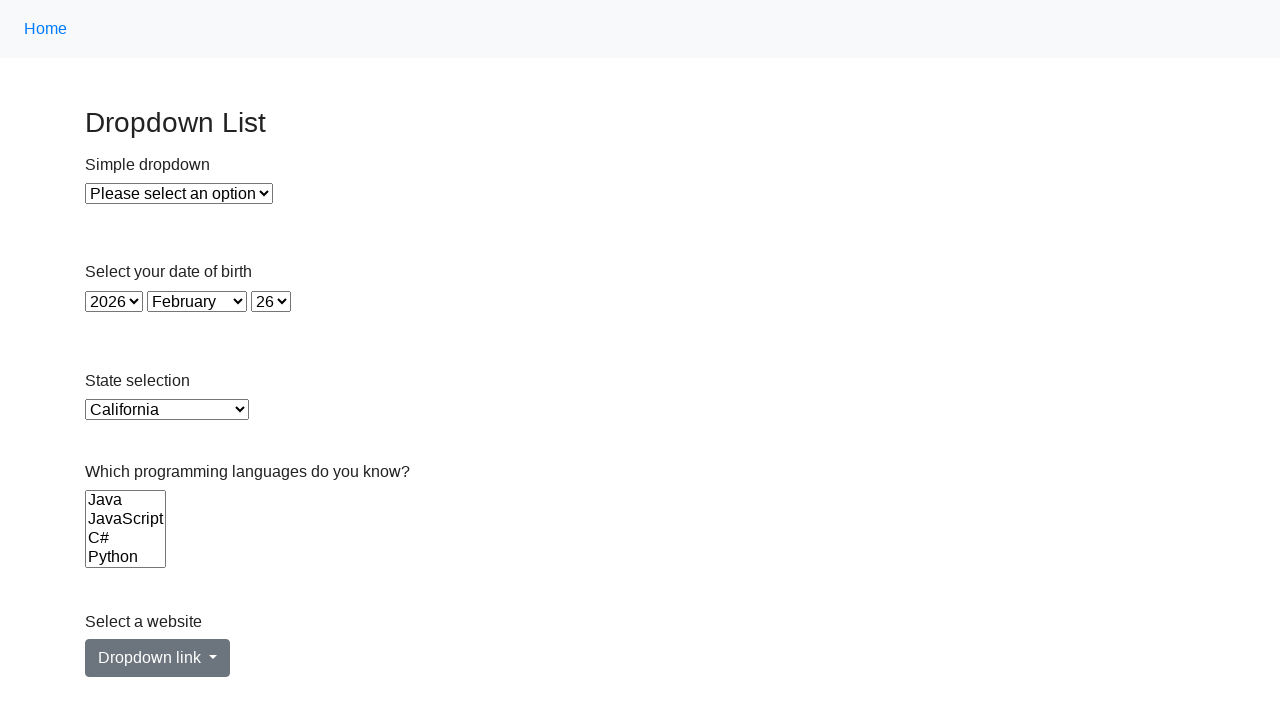

Verified that California is the selected option in state dropdown
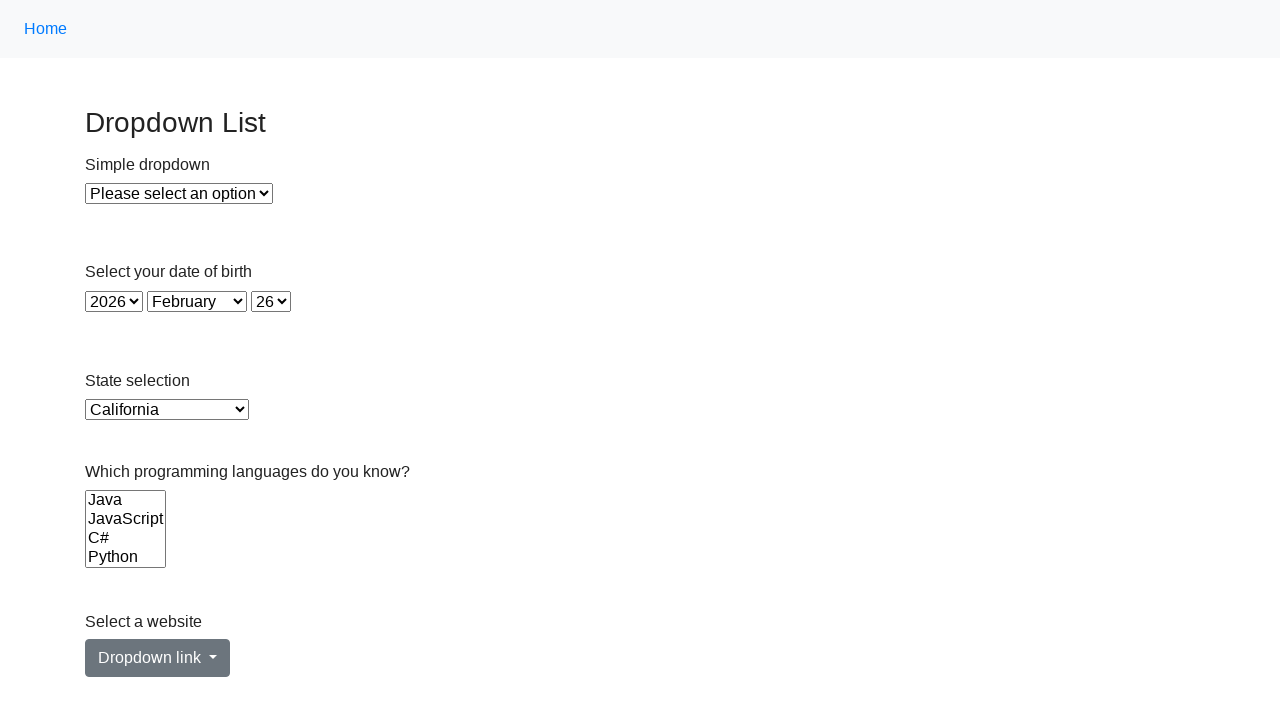

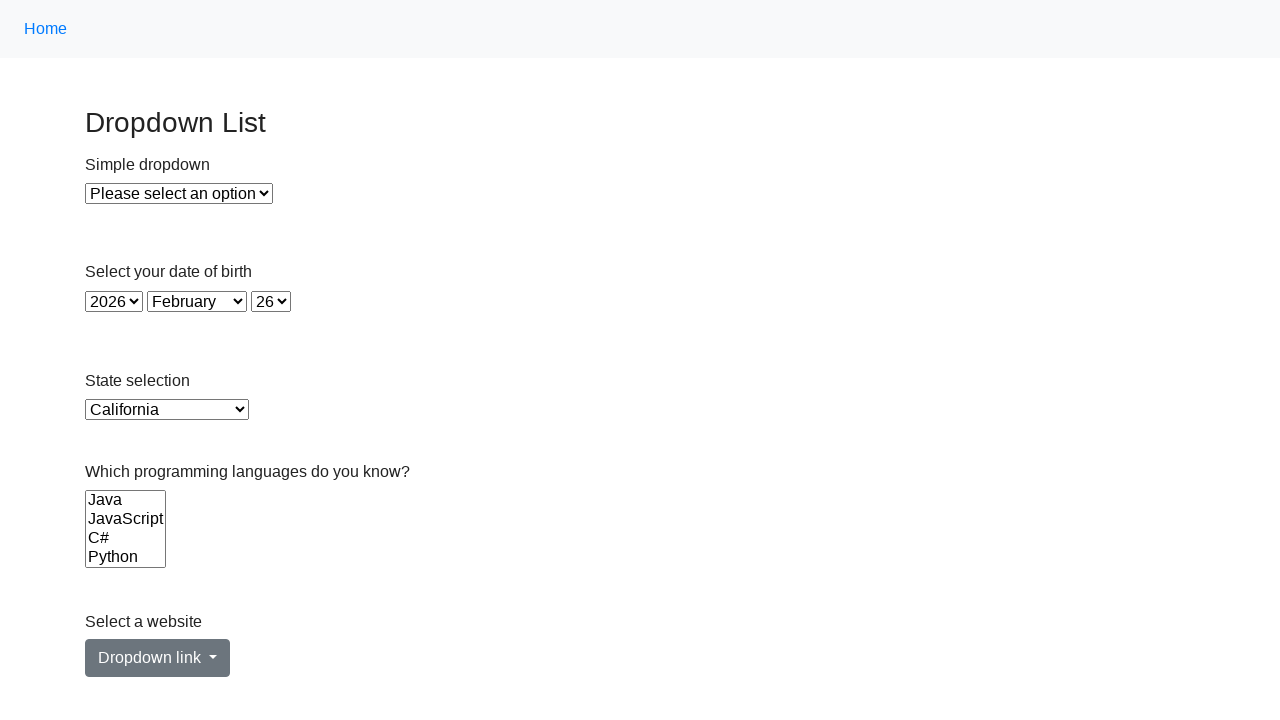